Tests alert handling functionality by triggering a prompt alert, entering text, and verifying the result

Starting URL: https://leafground.com/alert.xhtml

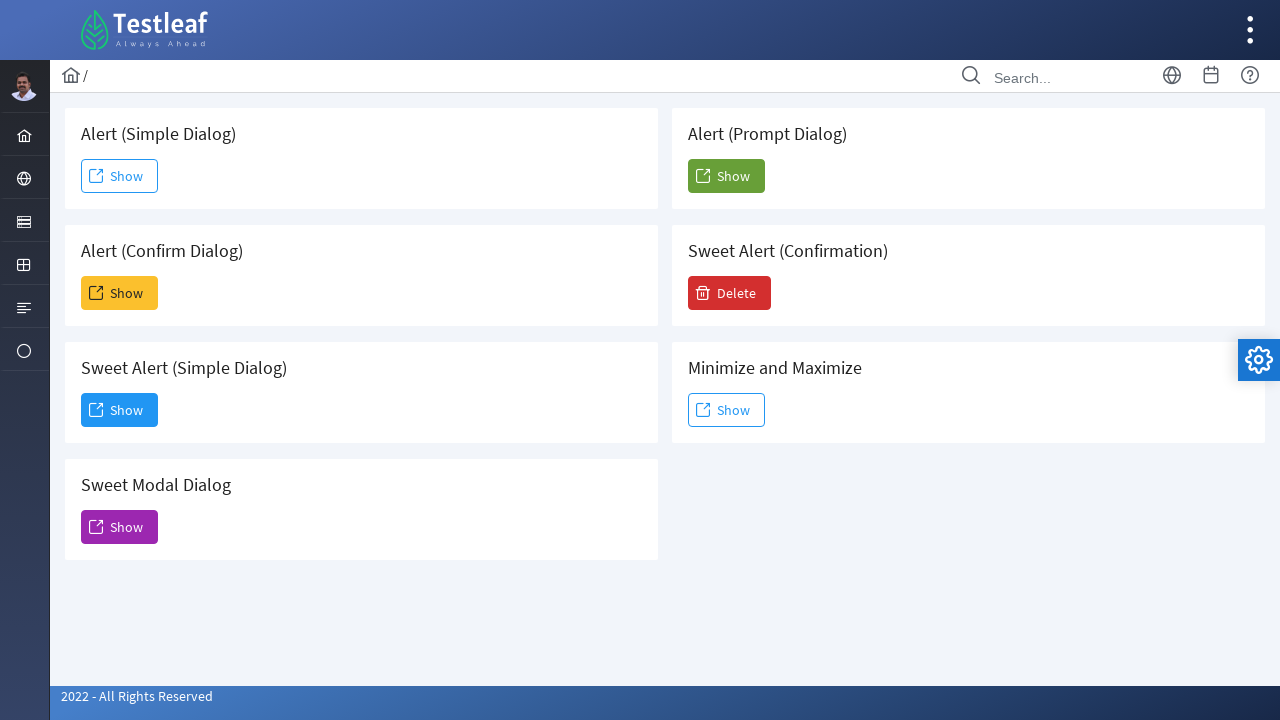

Navigated to alert testing page
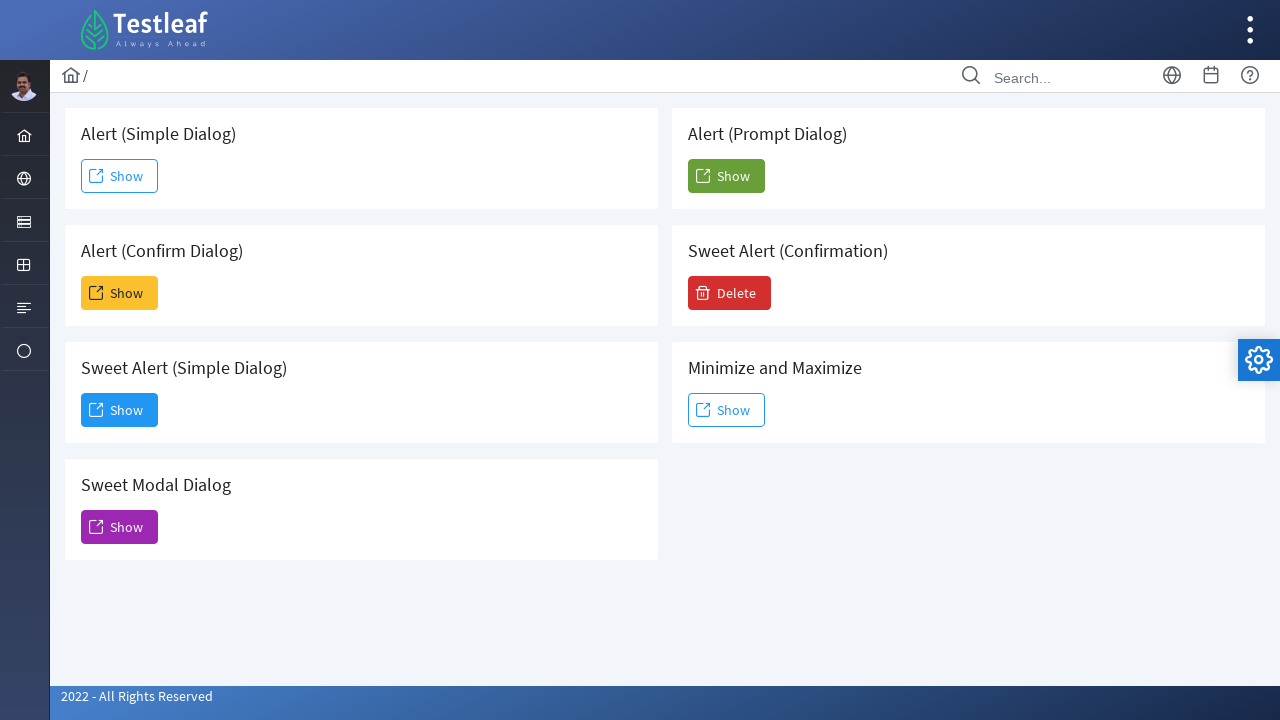

Clicked button to trigger prompt alert at (726, 176) on xpath=(//span[text()='Show'])[5]
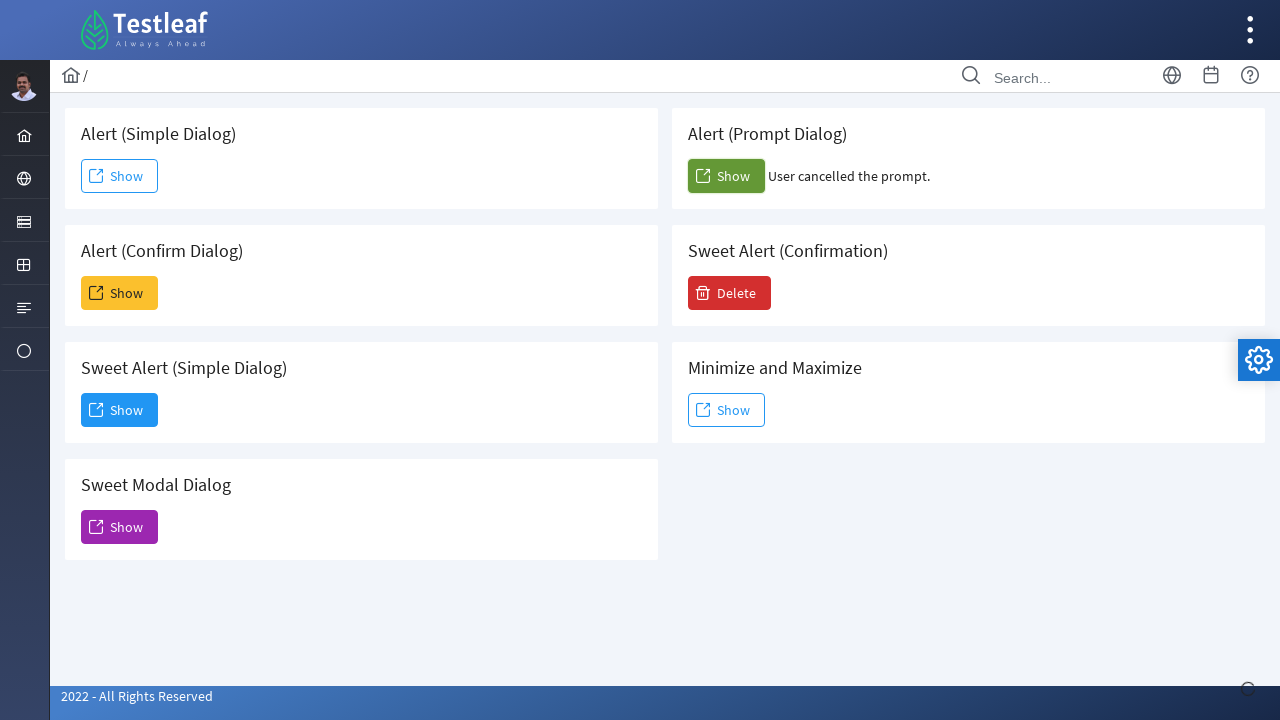

Set up dialog handler to accept prompt with text 'Arthi'
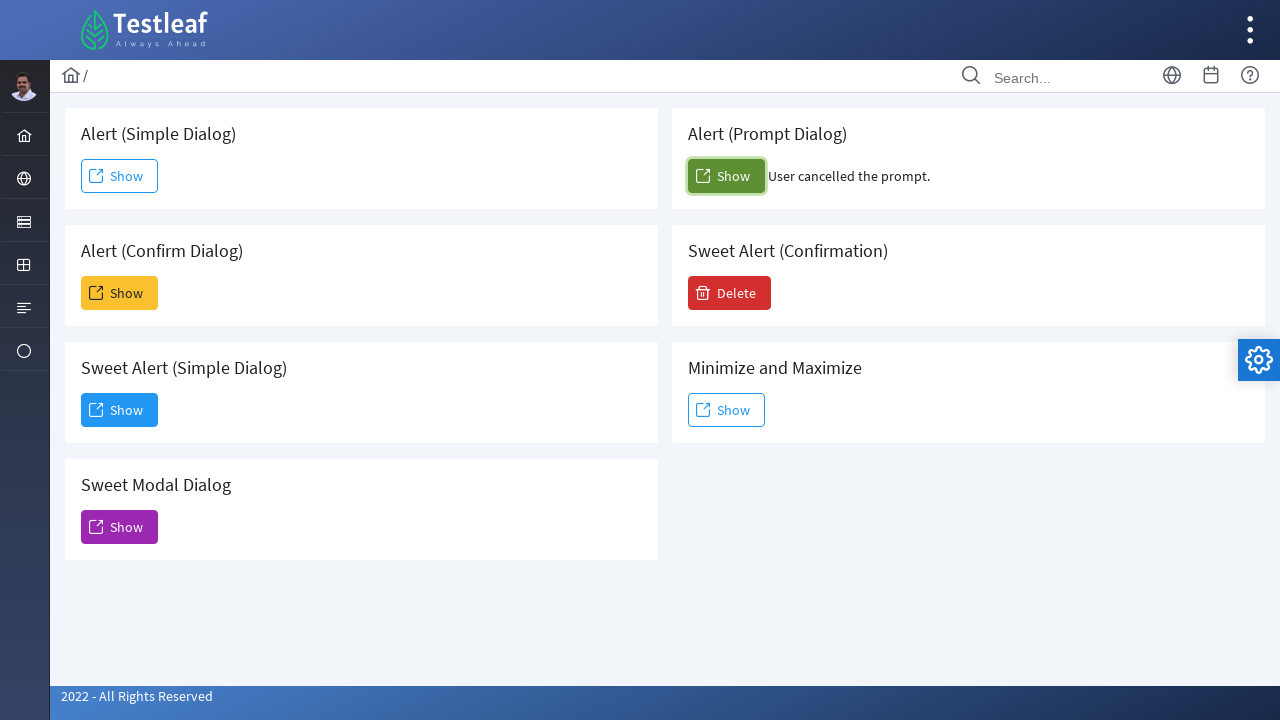

Result element appeared on page
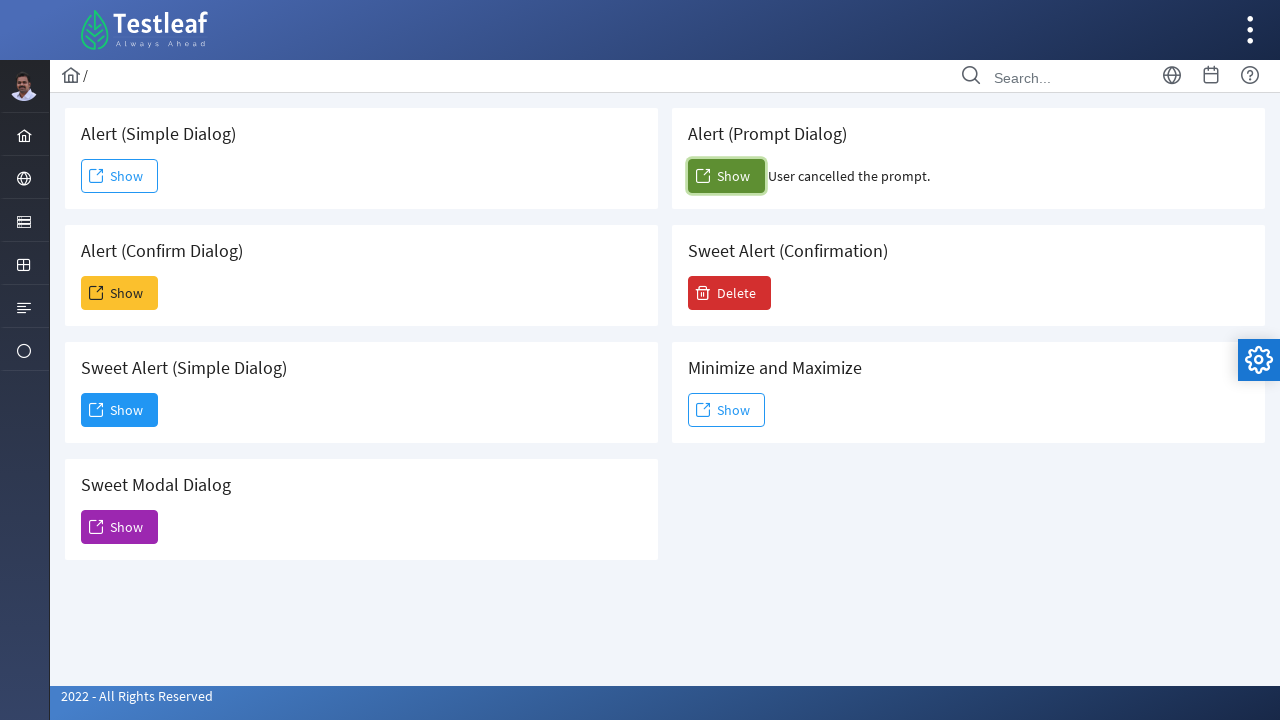

Retrieved result text: User cancelled the prompt.
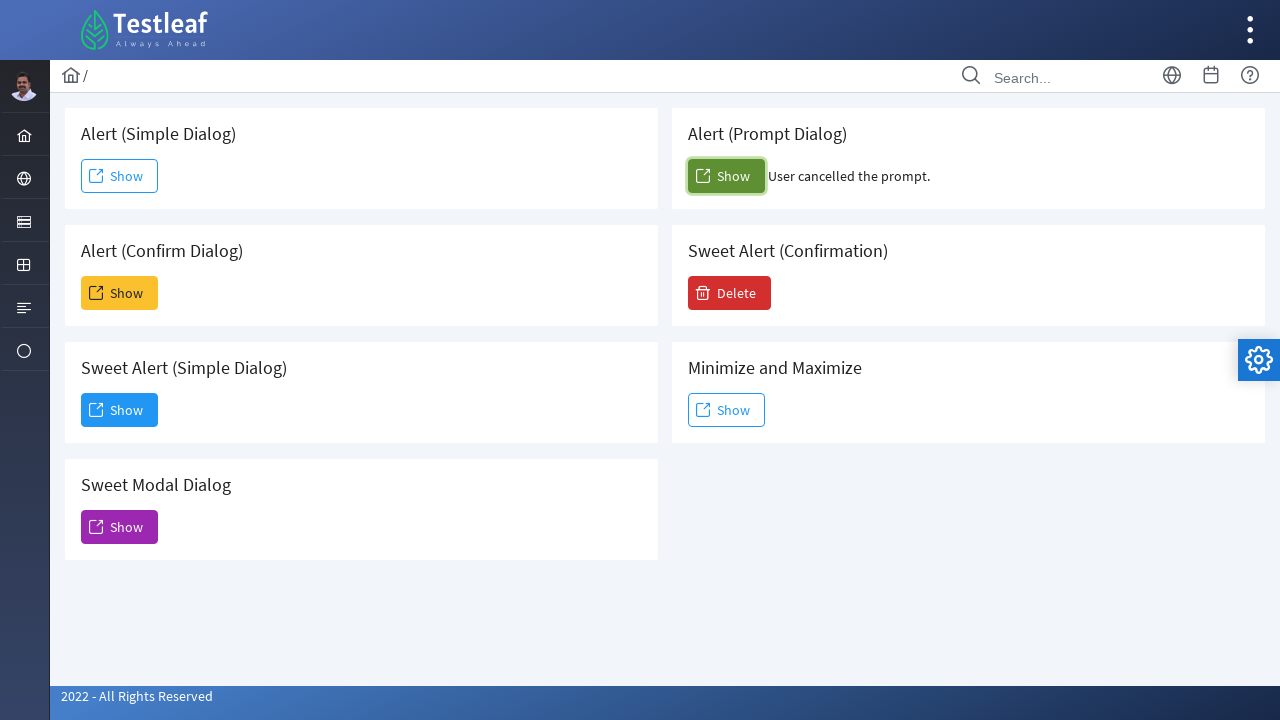

Printed result text to console
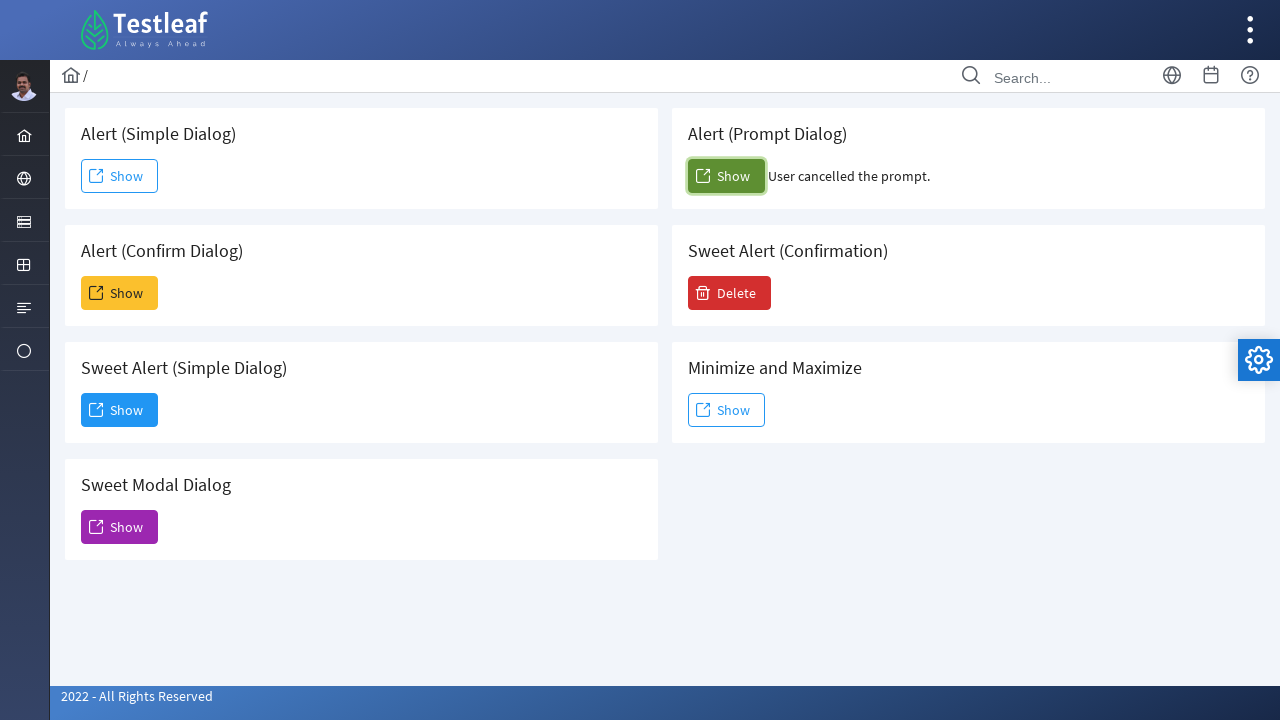

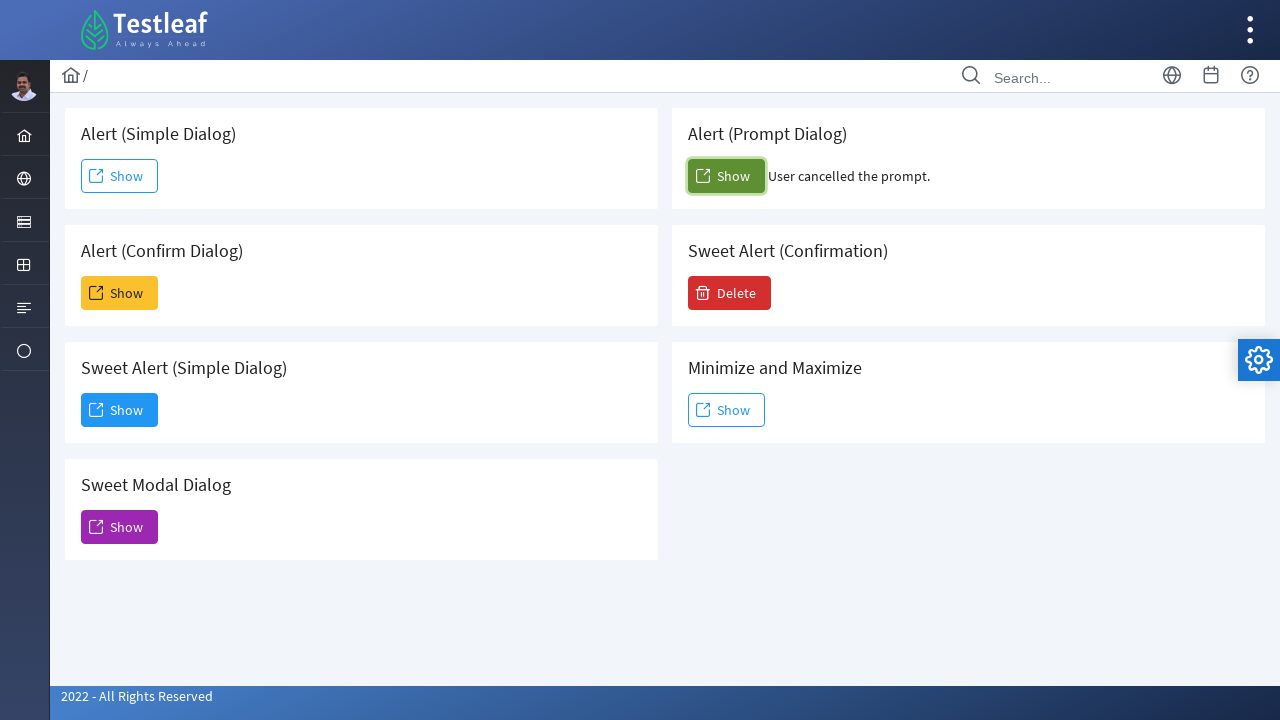